Tests handling of JavaScript alert popups by clicking a button that triggers an alert and then accepting/dismissing it

Starting URL: http://demo.automationtesting.in/Alerts.html

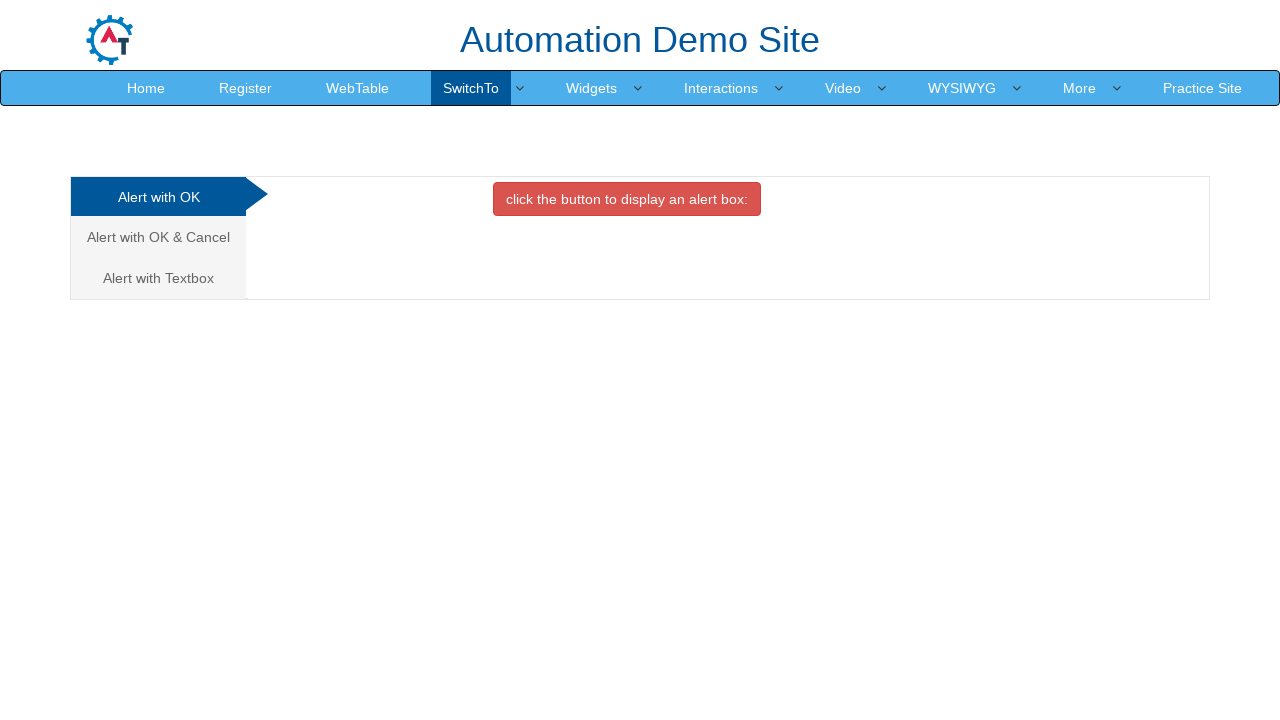

Clicked button to trigger JavaScript alert popup at (627, 199) on xpath=//div[@id='OKTab']/button
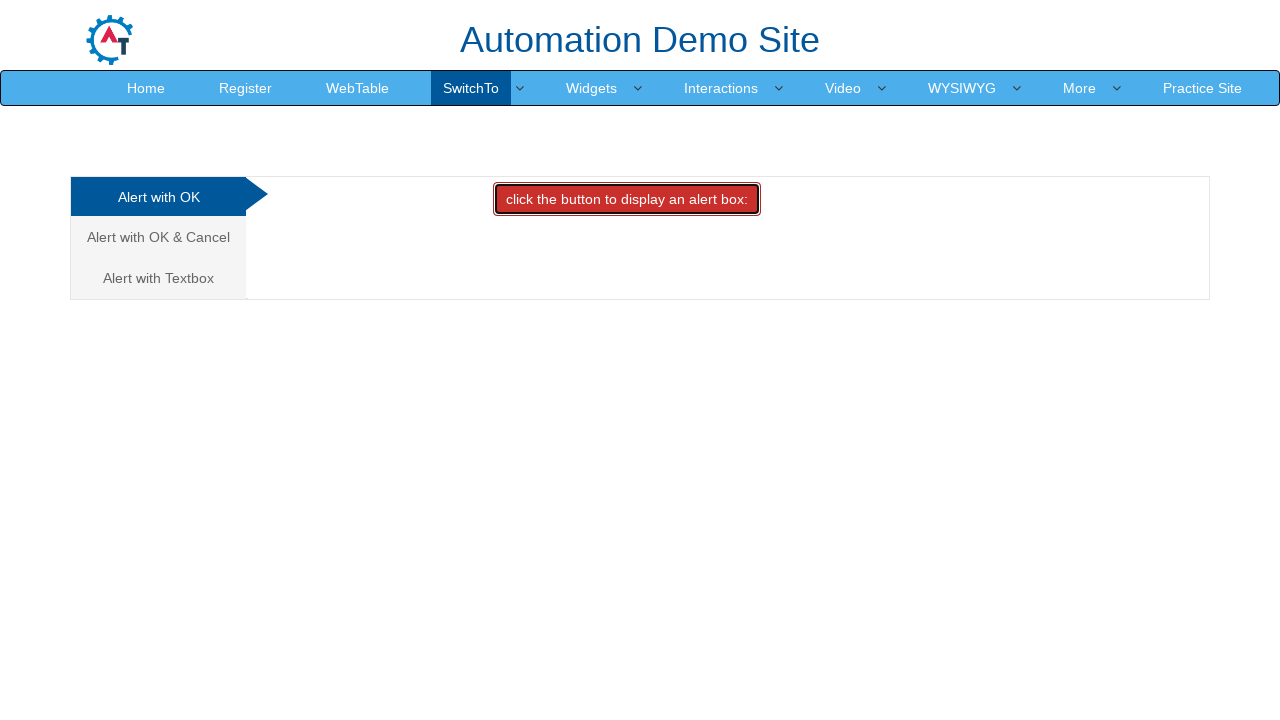

Set up dialog handler to accept alerts
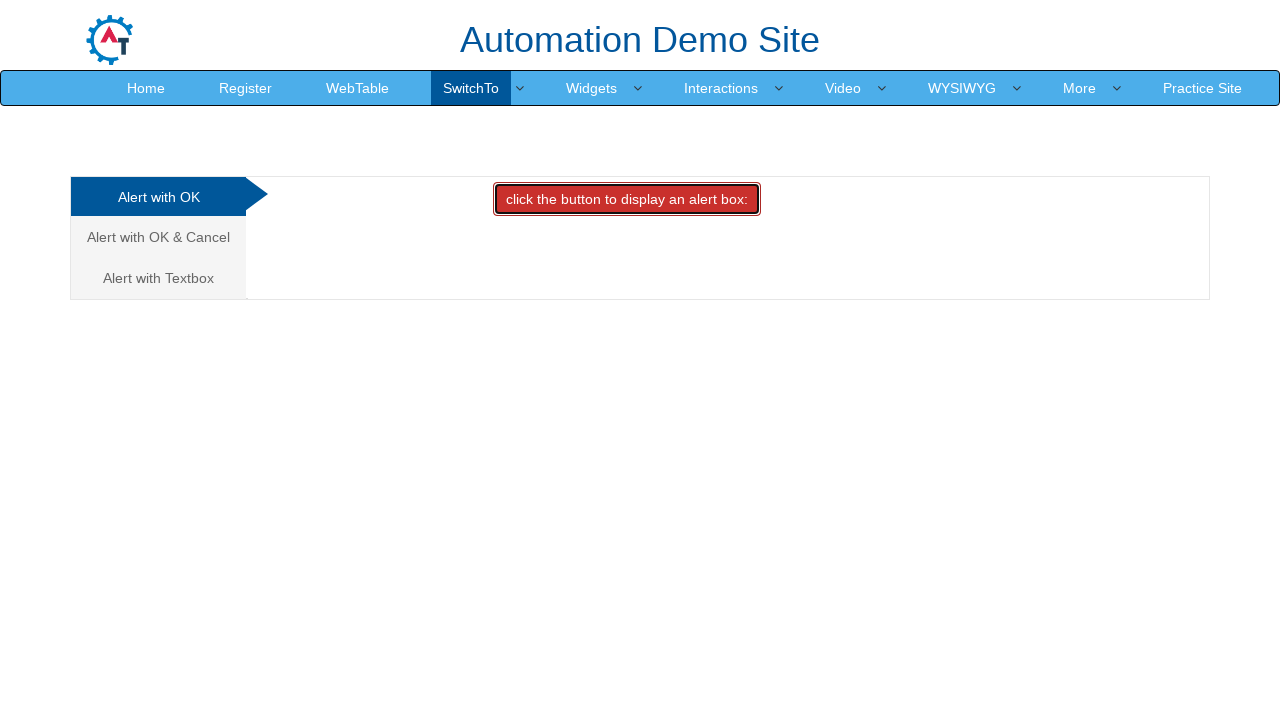

Clicked button again to trigger alert and accept via dialog handler at (627, 199) on xpath=//div[@id='OKTab']/button
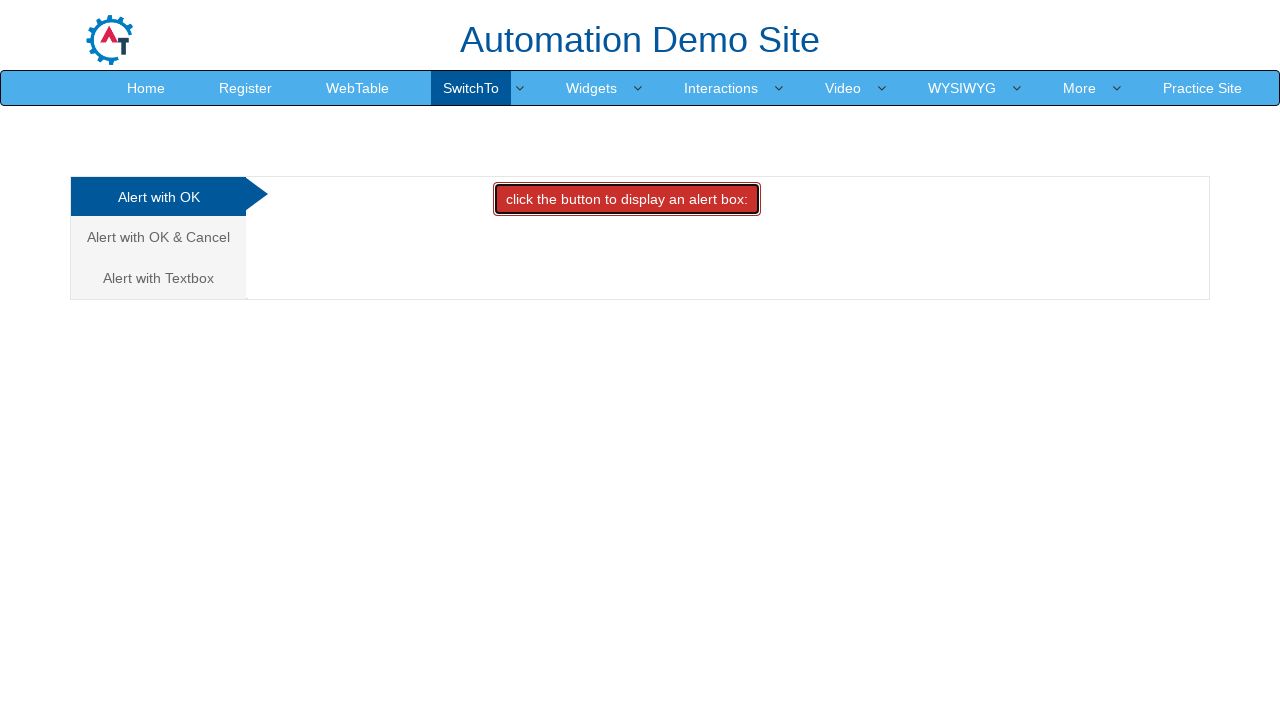

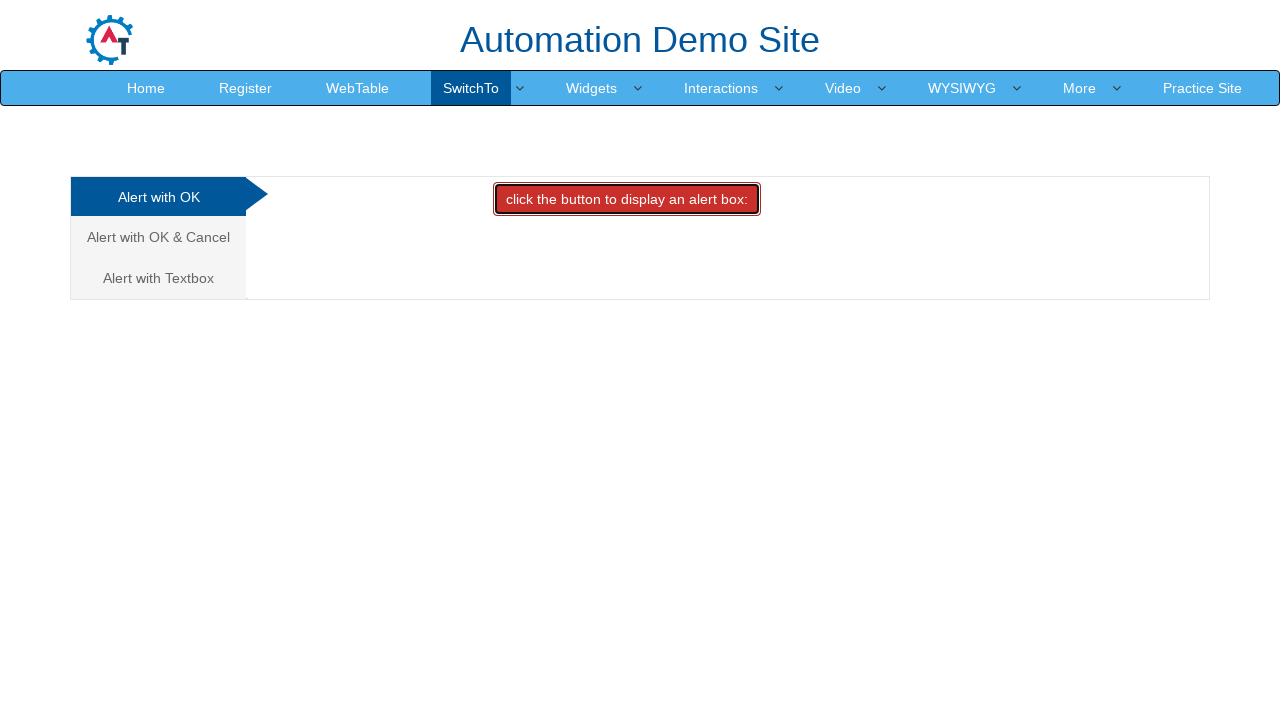